Tests the Automation Exercise website by verifying that the category section contains exactly 3 elements and displays their names

Starting URL: https://www.automationexercise.com/

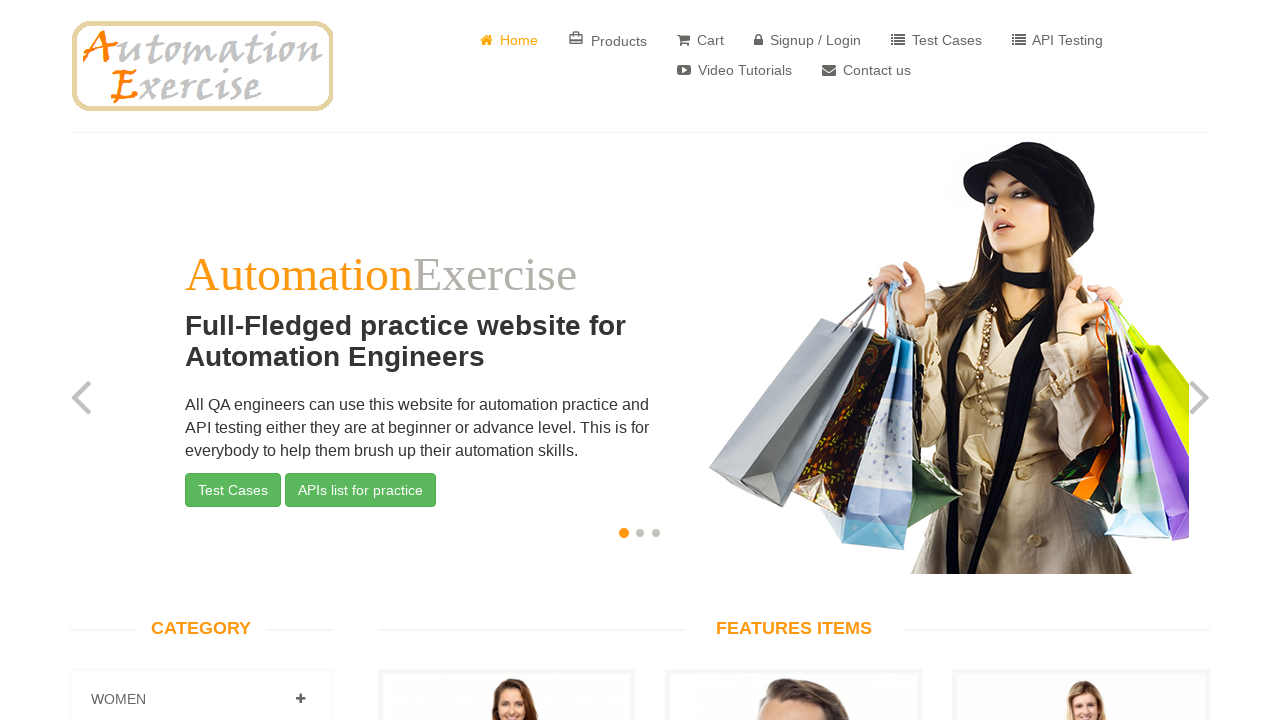

Located all category elements with panel-title class
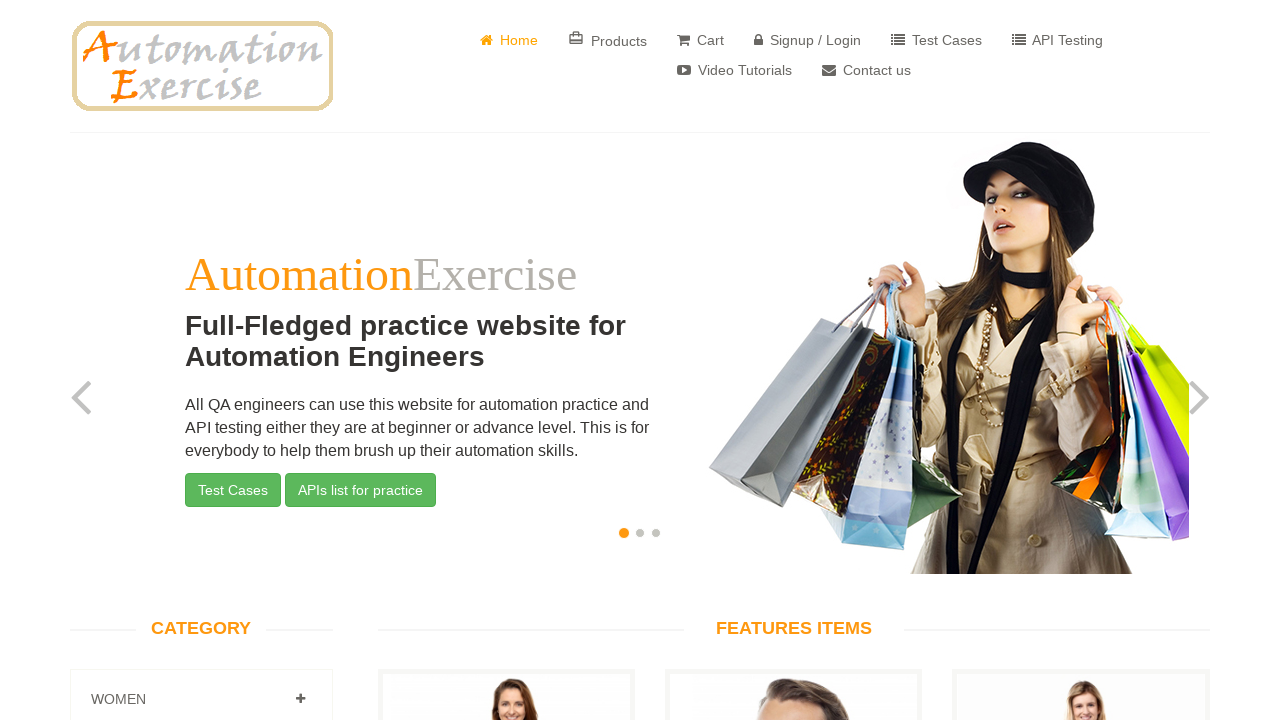

Verified that exactly 3 category elements are present
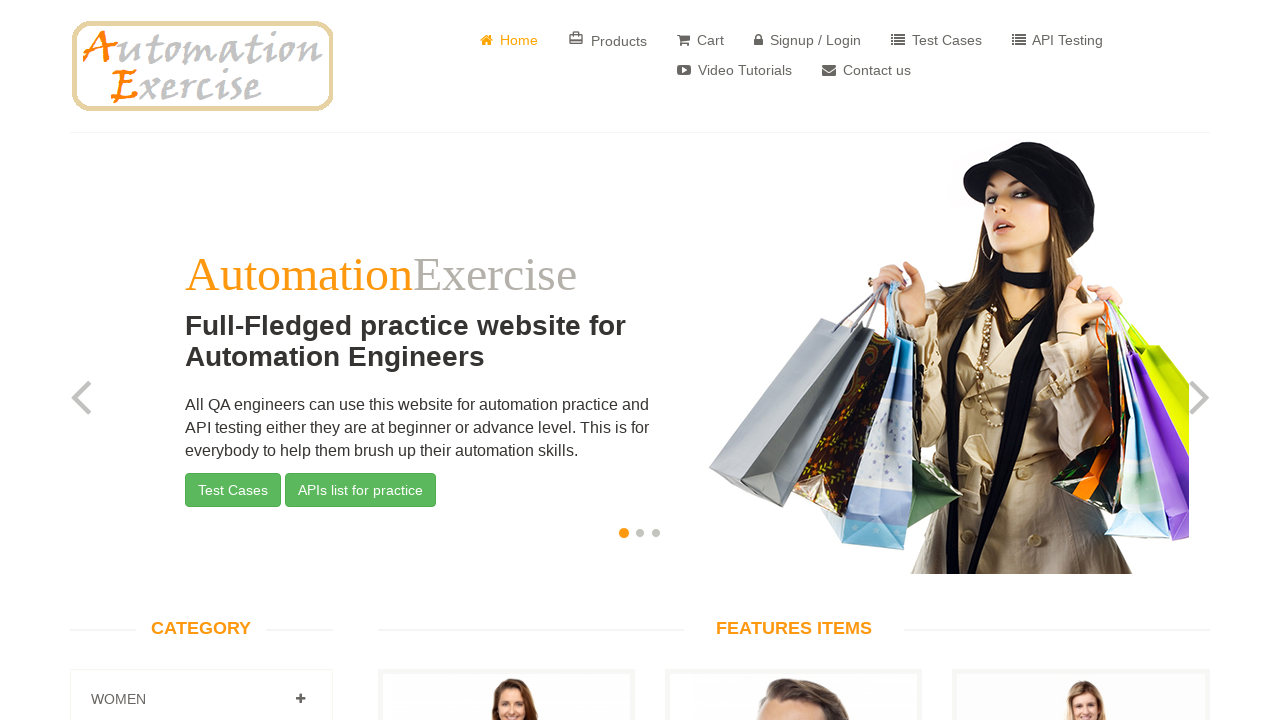

Retrieved category name: 
										
											
											Women
										
									
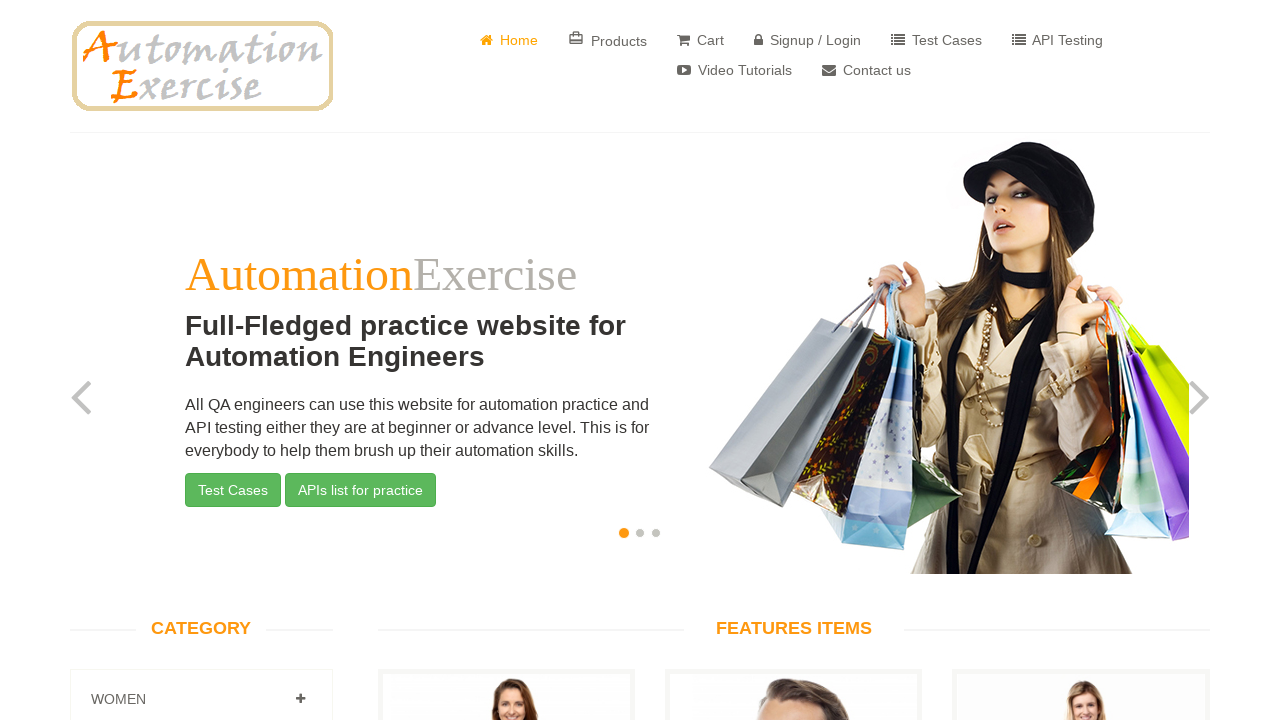

Retrieved category name: 
										
											
											Men
										
									
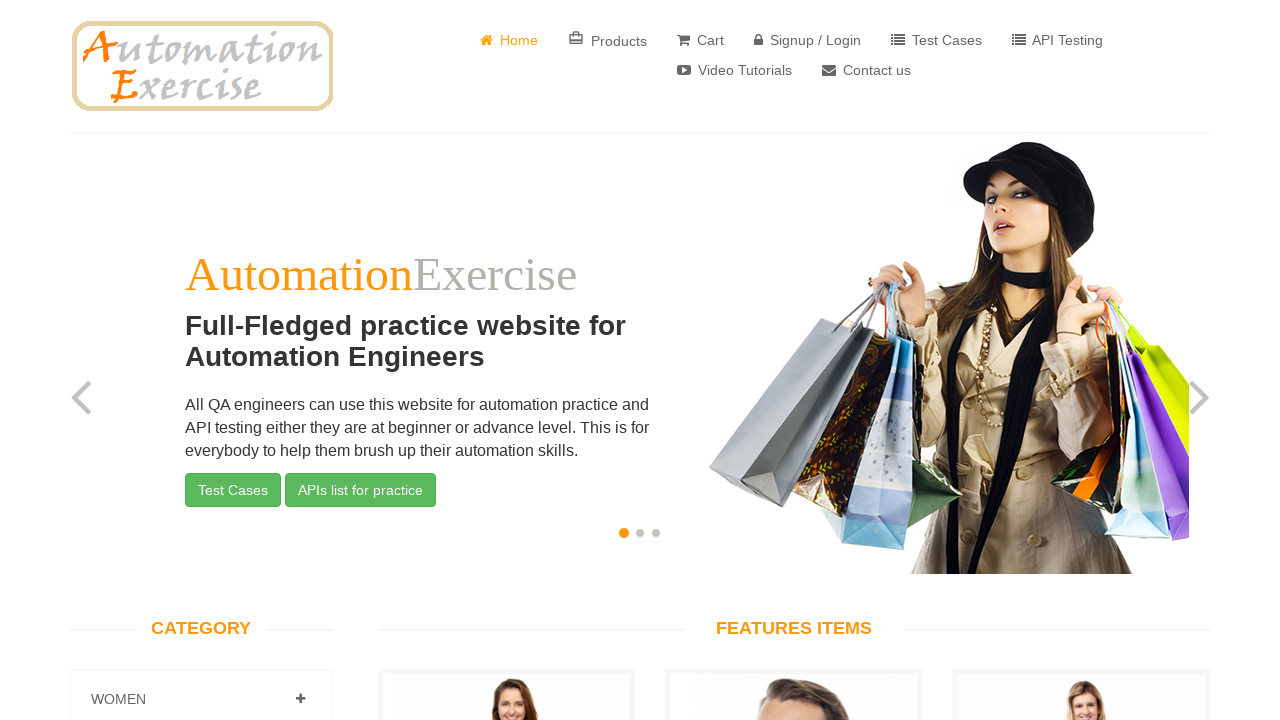

Retrieved category name: 
										
											
											Kids
										
									
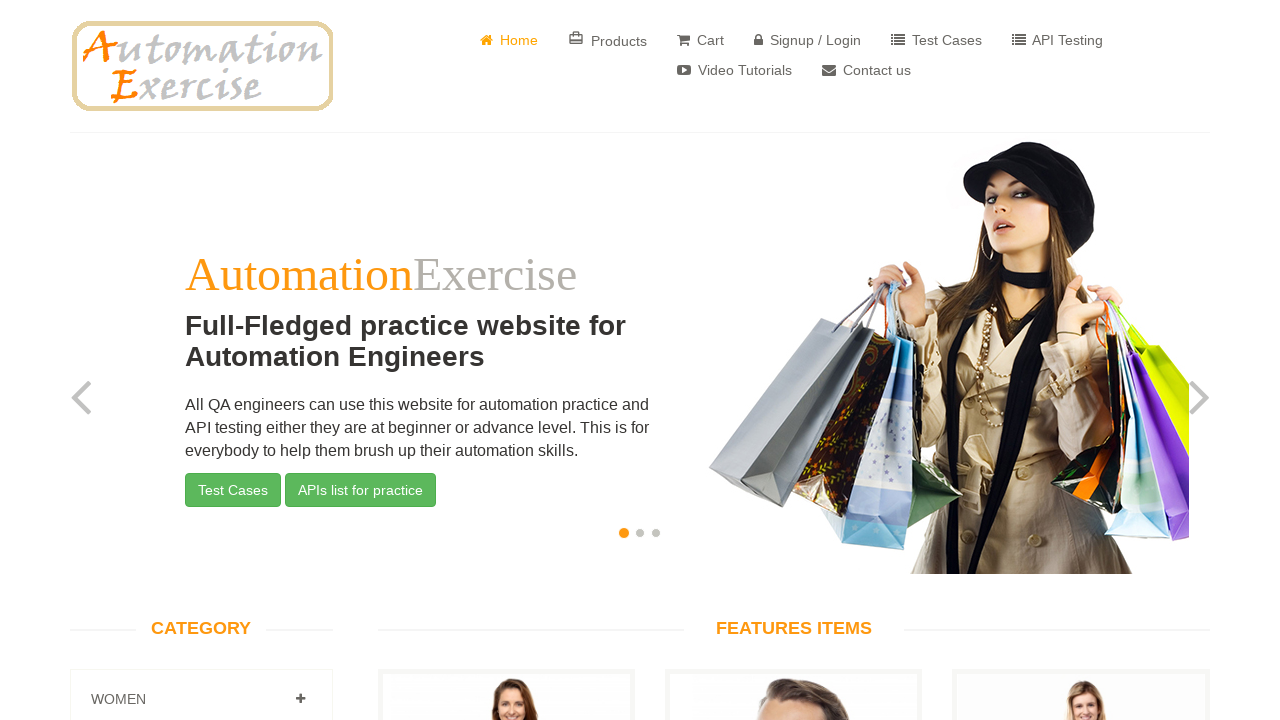

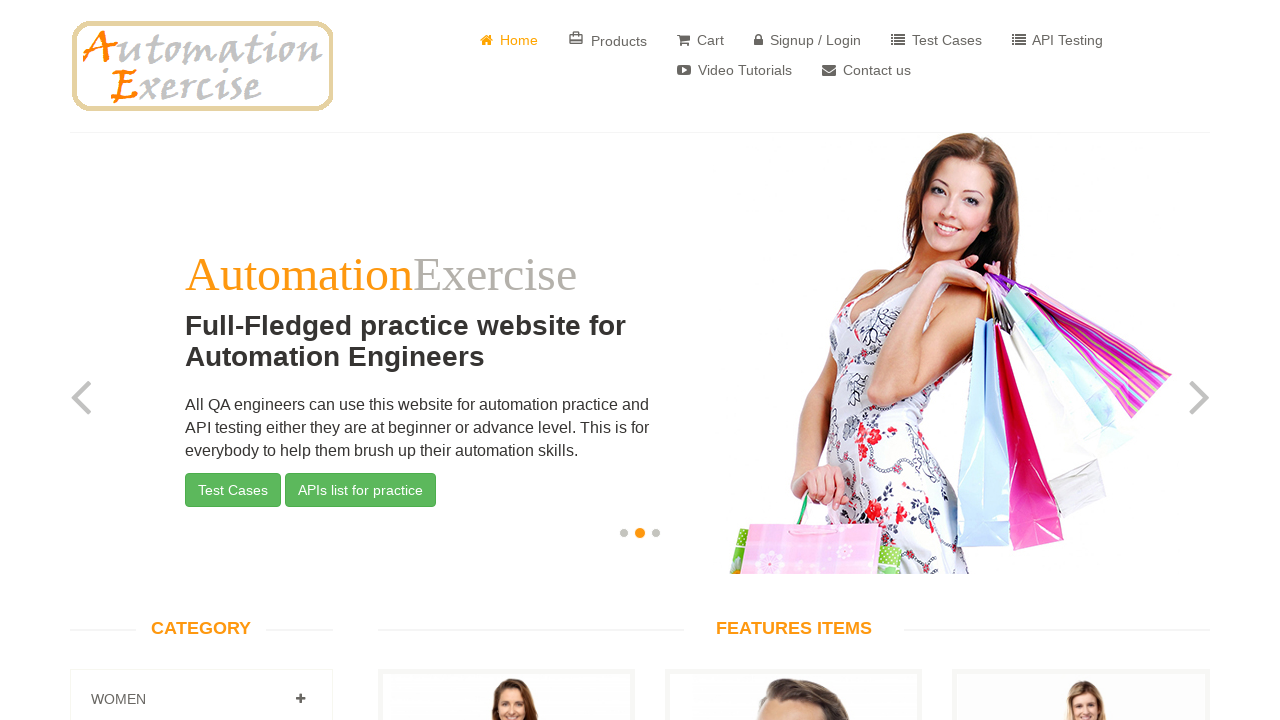